Tests the add/remove elements functionality by clicking the "Add Element" button twice to create two delete buttons, then removing one and verifying only one delete button remains.

Starting URL: http://the-internet.herokuapp.com/add_remove_elements/

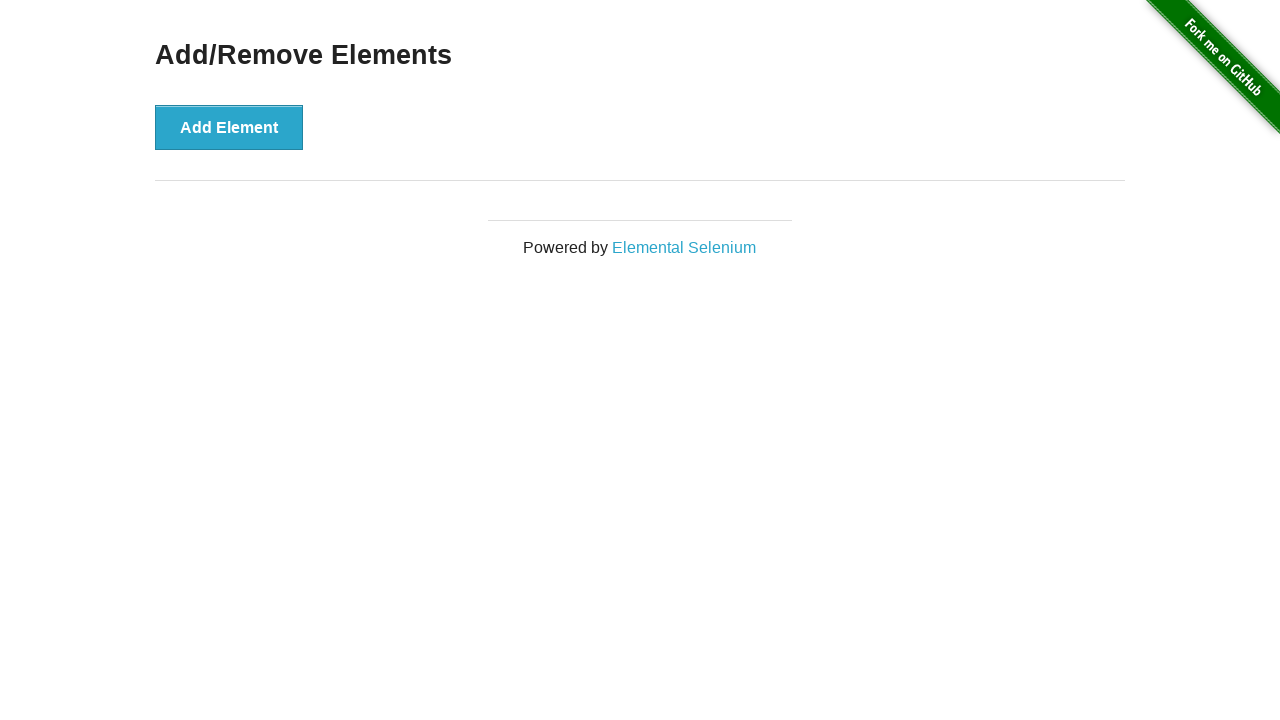

Clicked 'Add Element' button for the first time at (229, 127) on xpath=//button[text()='Add Element']
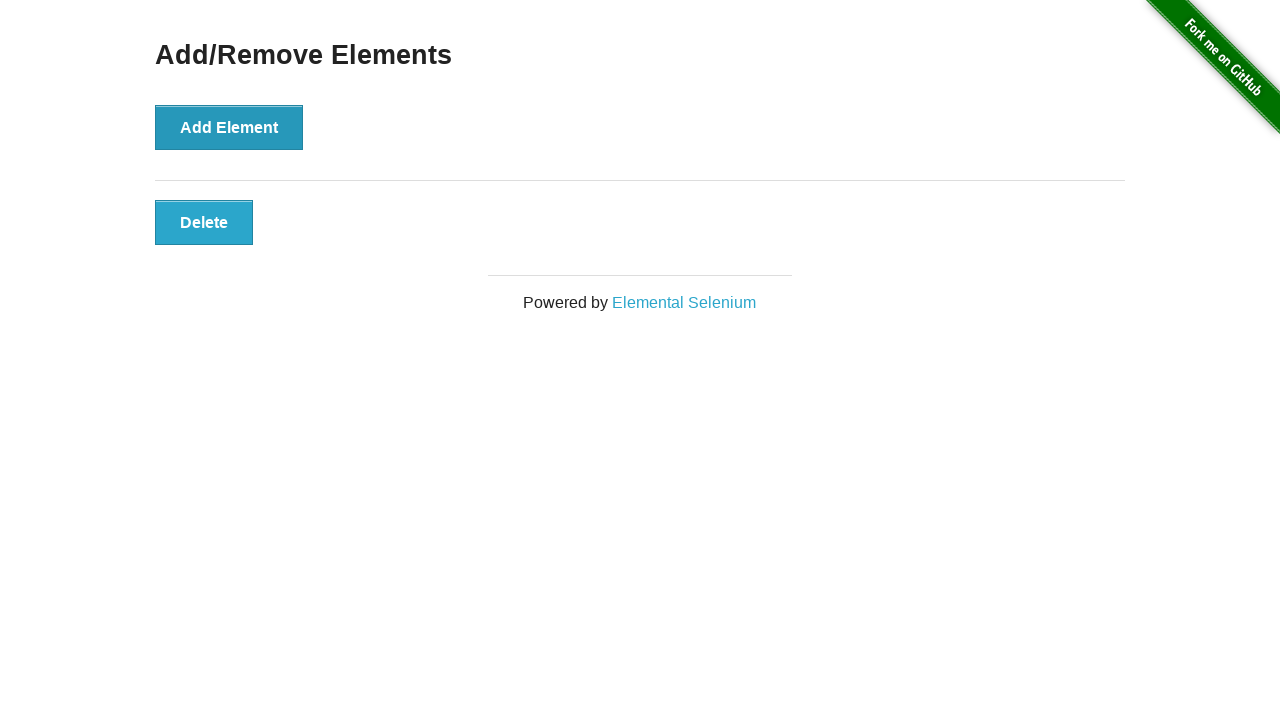

Clicked 'Add Element' button for the second time at (229, 127) on xpath=//button[text()='Add Element']
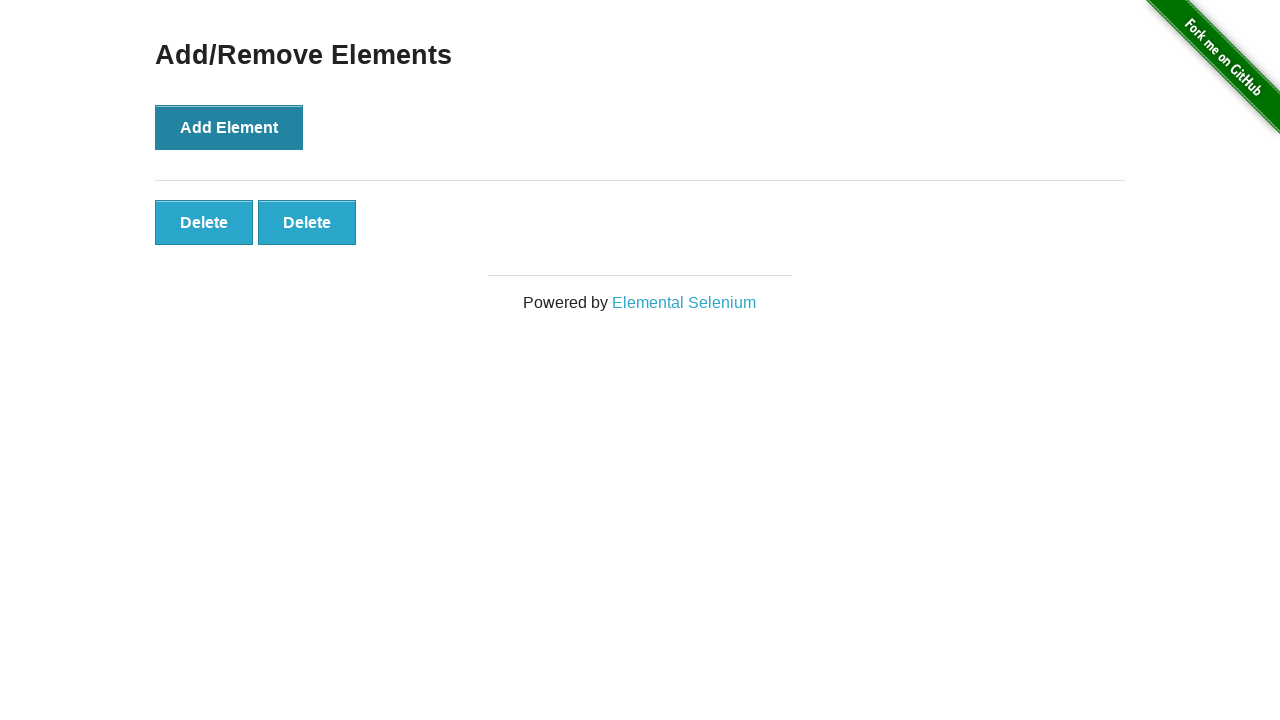

Clicked the second 'Delete' button to remove it at (307, 222) on xpath=//button[text()='Delete'] >> nth=1
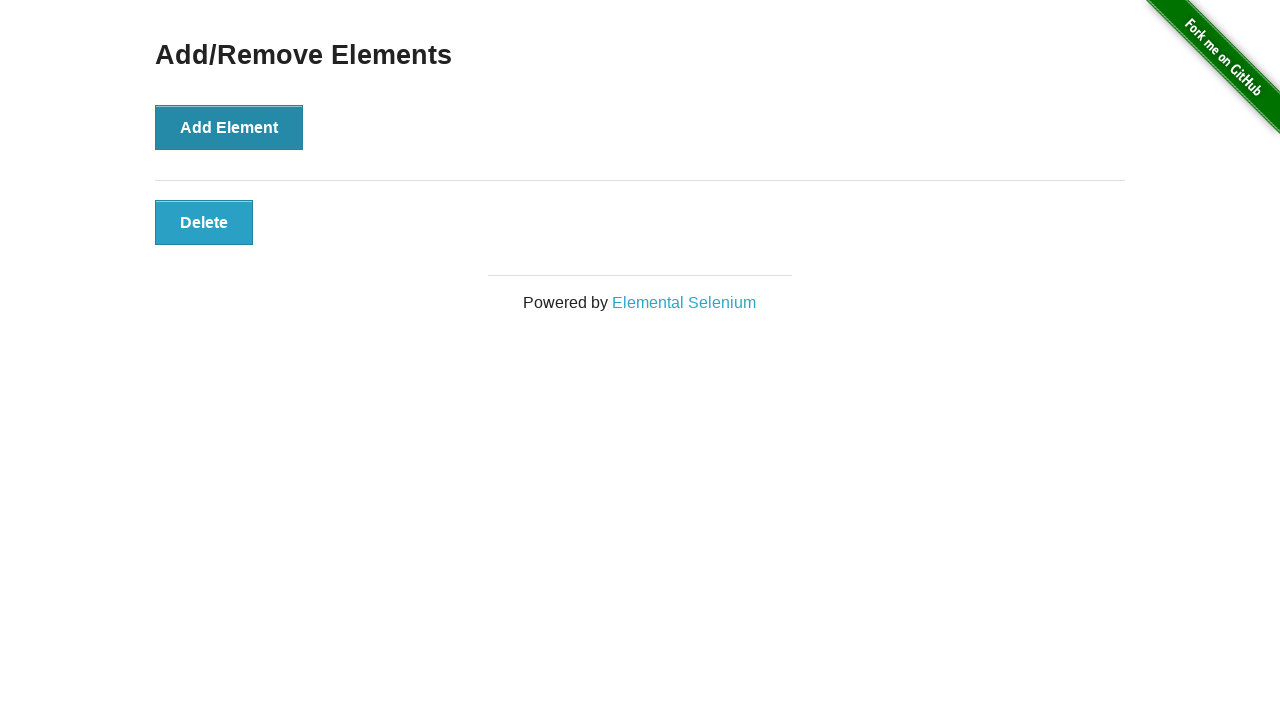

Located all remaining delete buttons
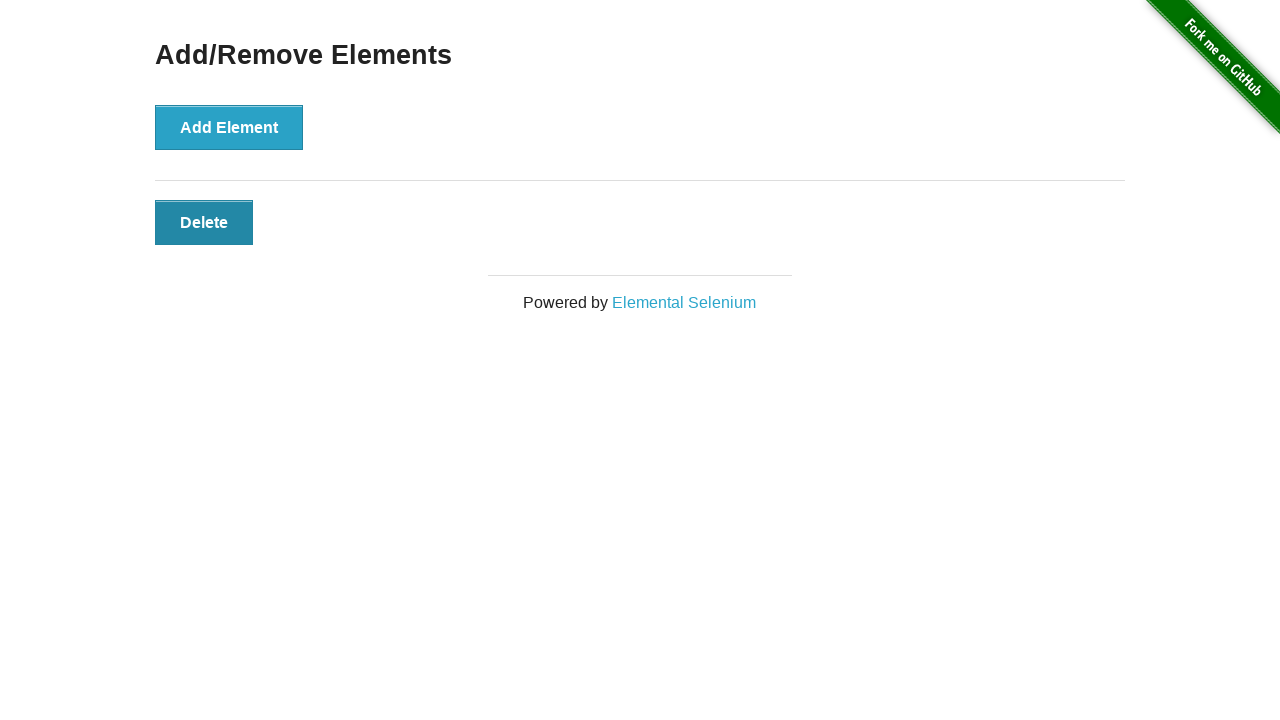

Verified that exactly one delete button remains
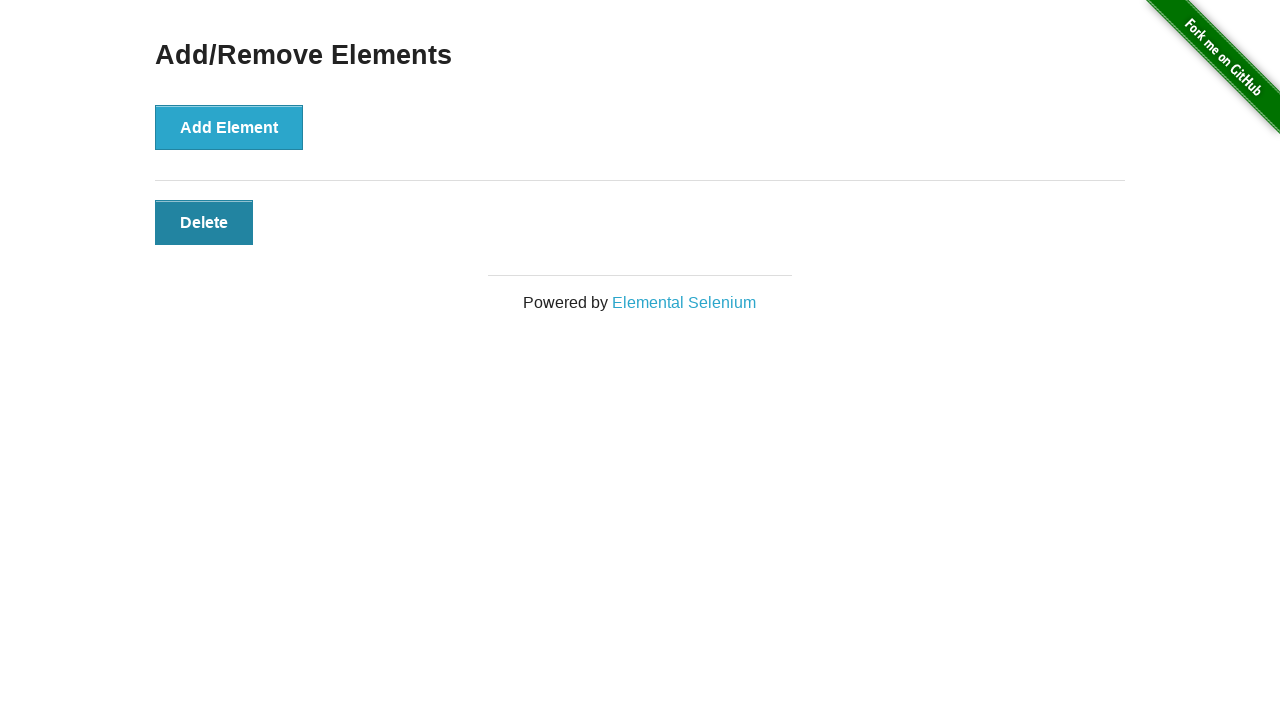

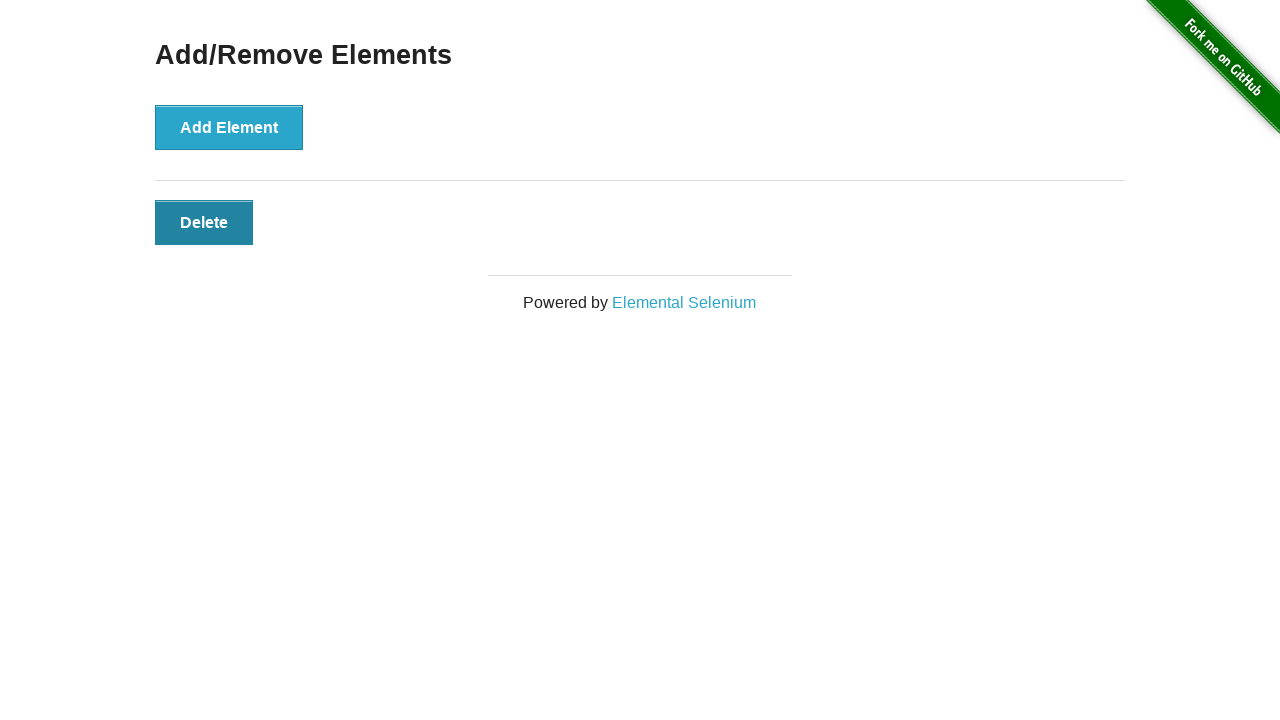